Tests browser window manipulation by maximizing the window, minimizing it by moving the position off-screen, and then maximizing again.

Starting URL: https://opensource-demo.orangehrmlive.com/

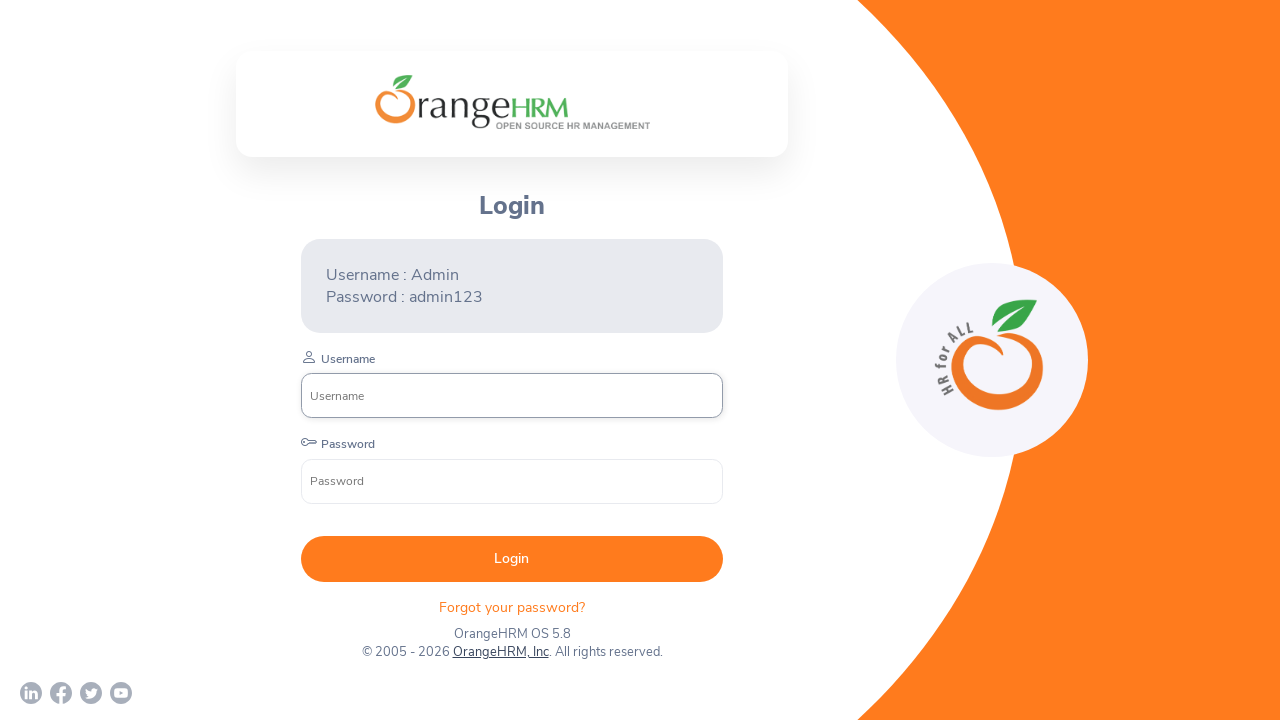

Maximized browser window to 1920x1080
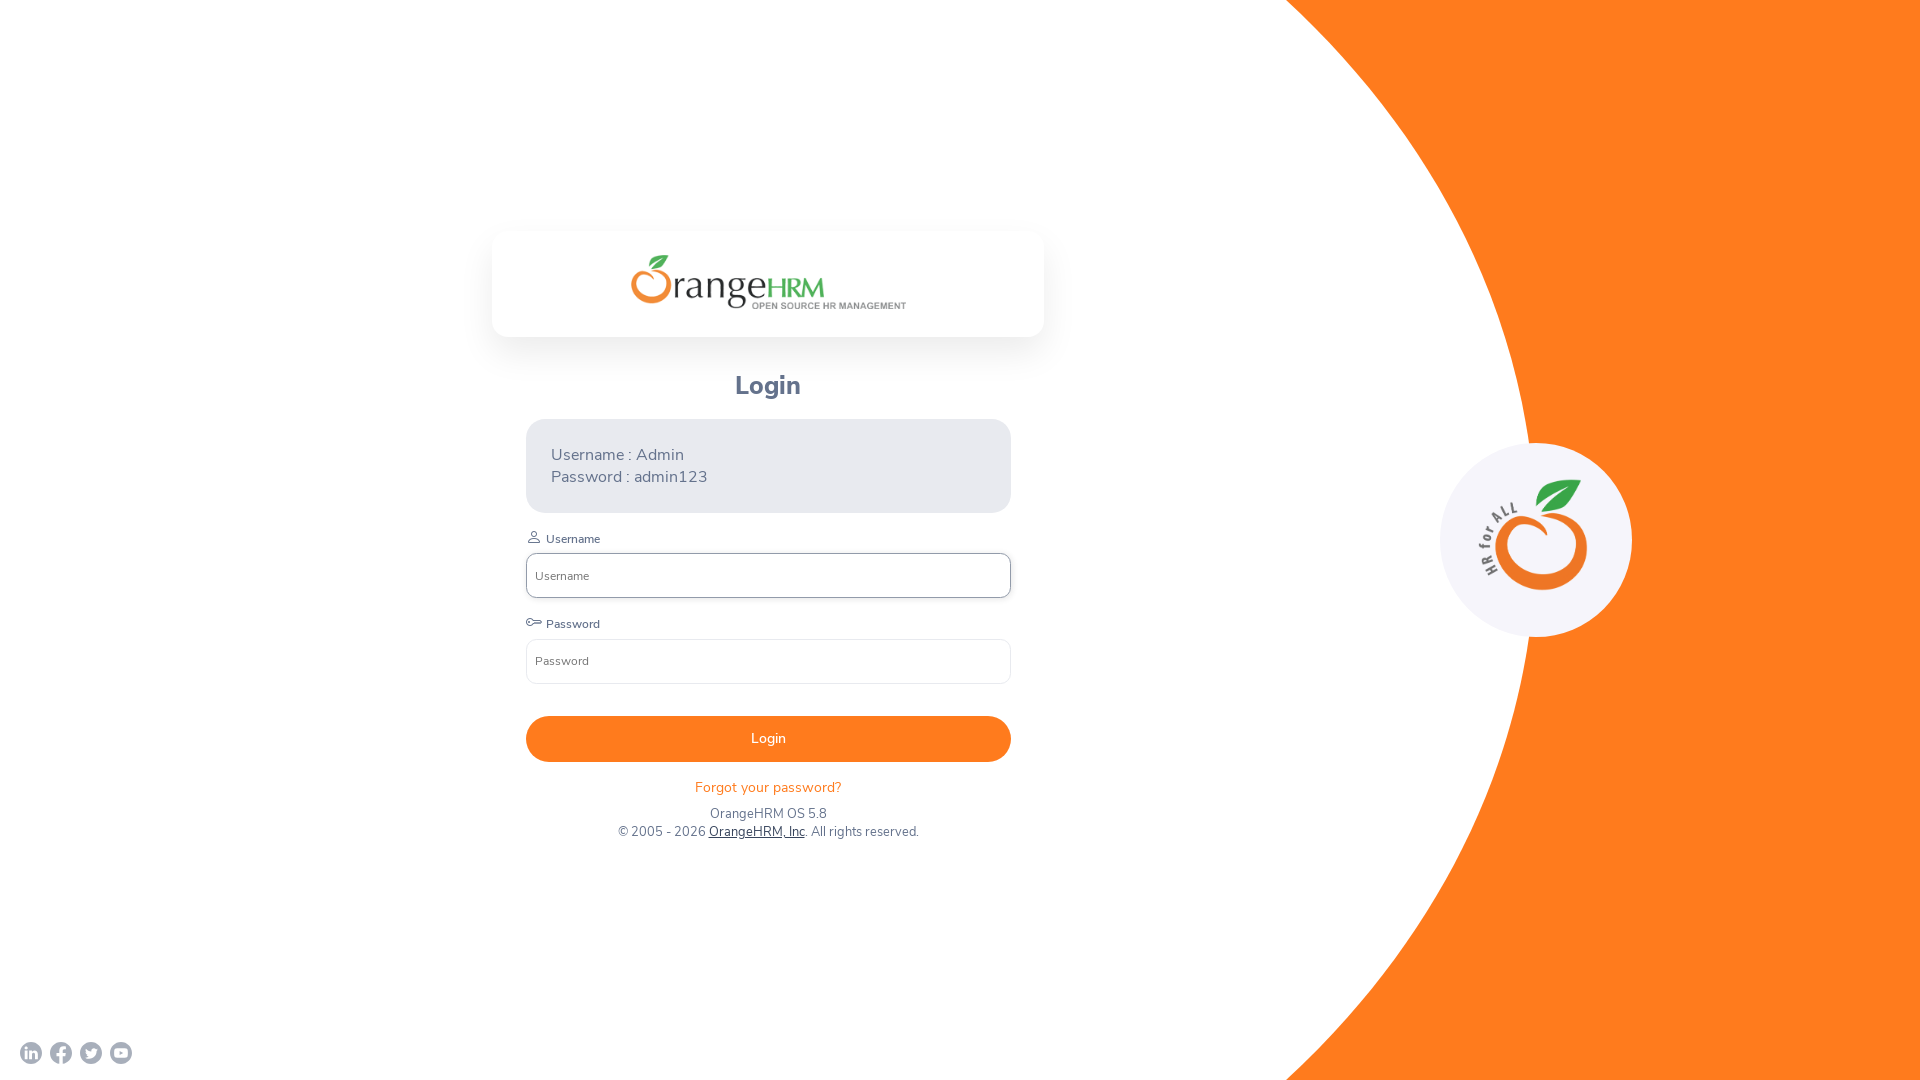

Page loaded successfully
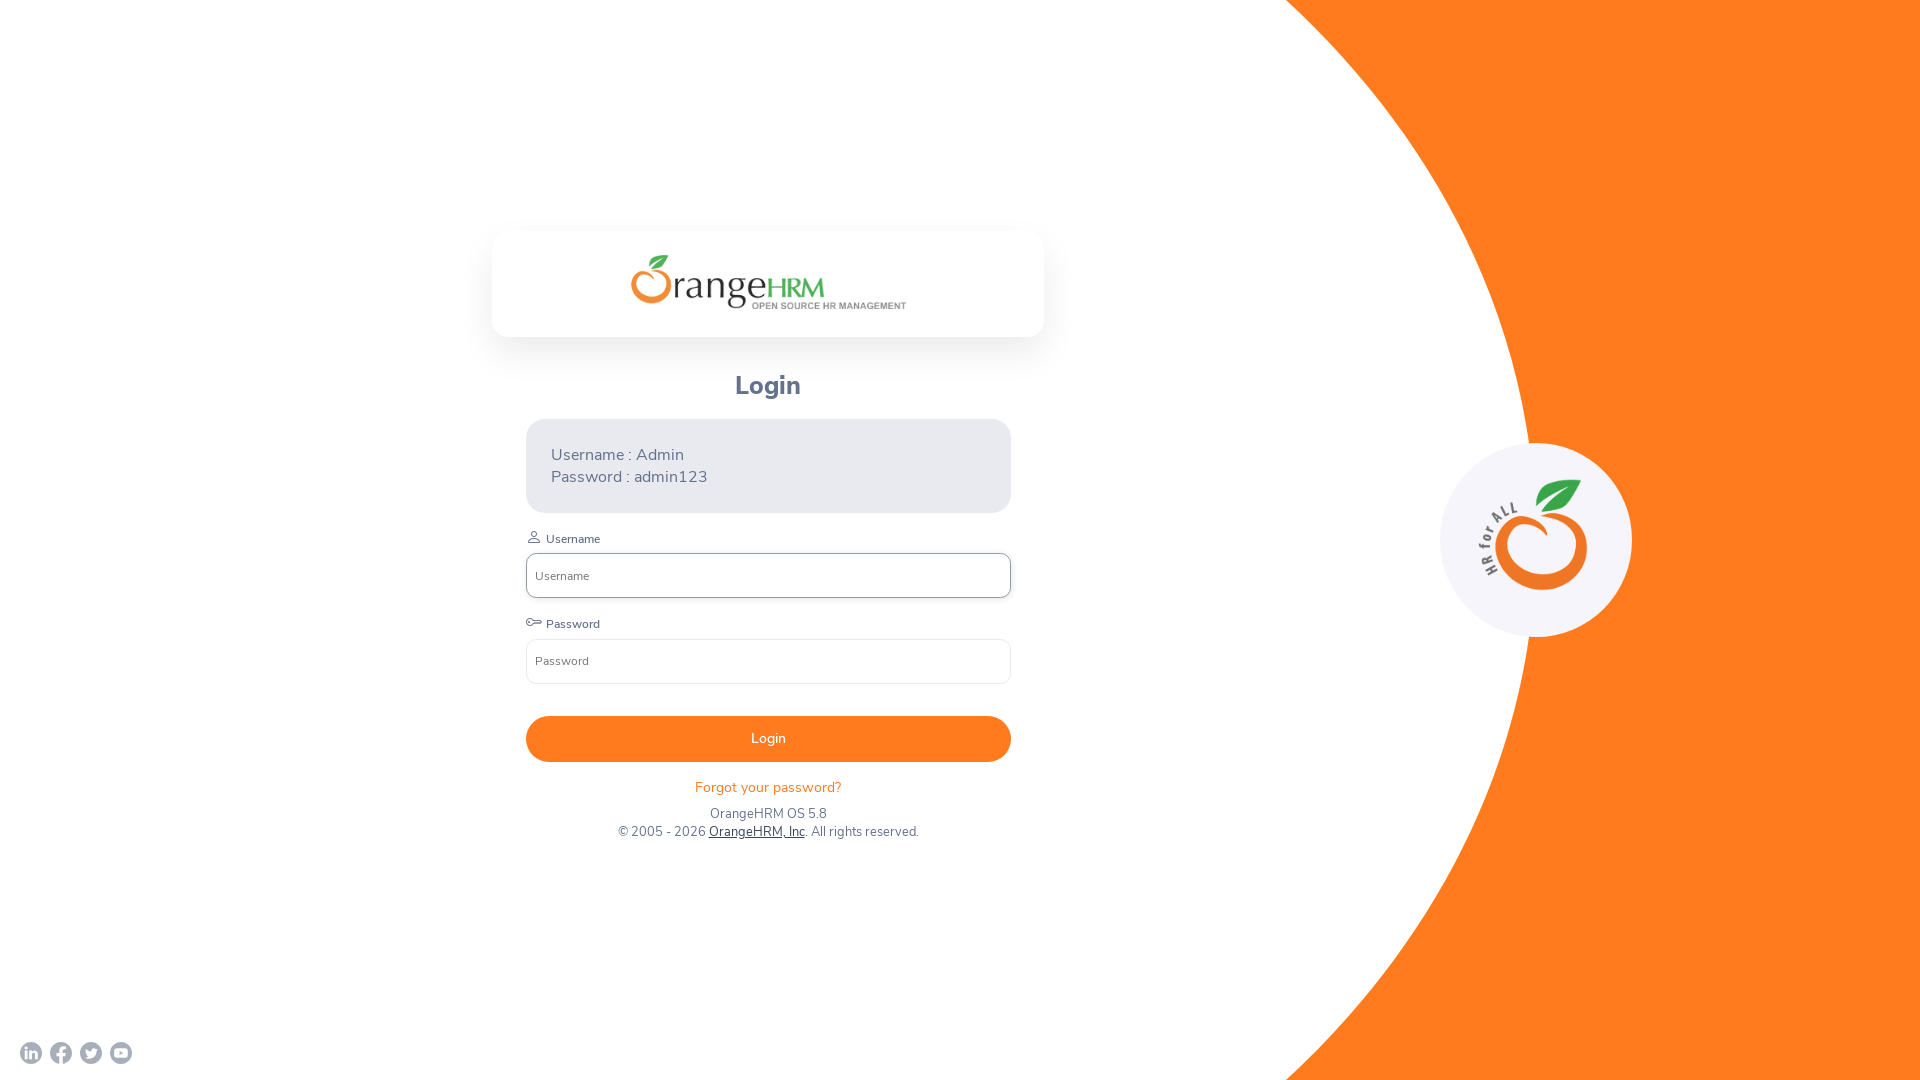

Minimized browser window to 100x100 (simulated minimize)
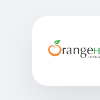

Waited 2 seconds in minimized state
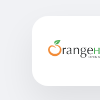

Maximized browser window again to 1920x1080
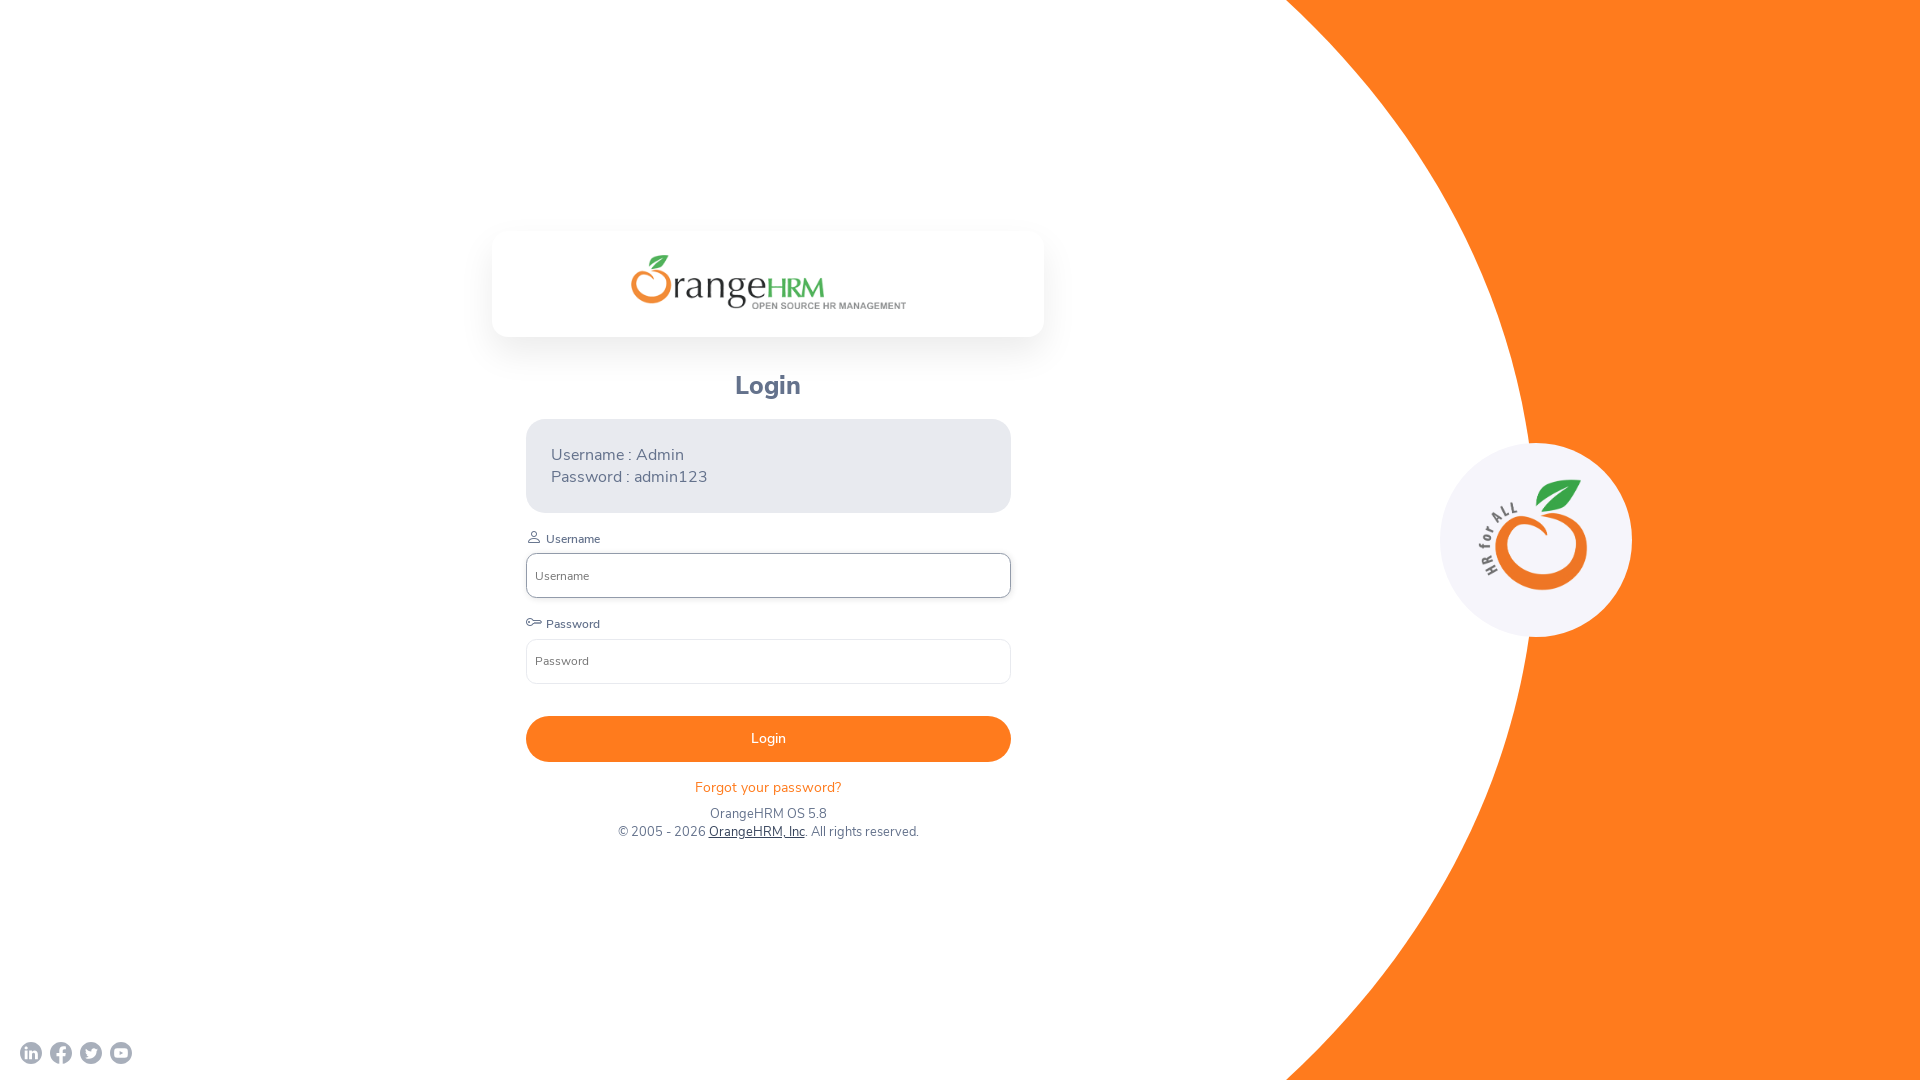

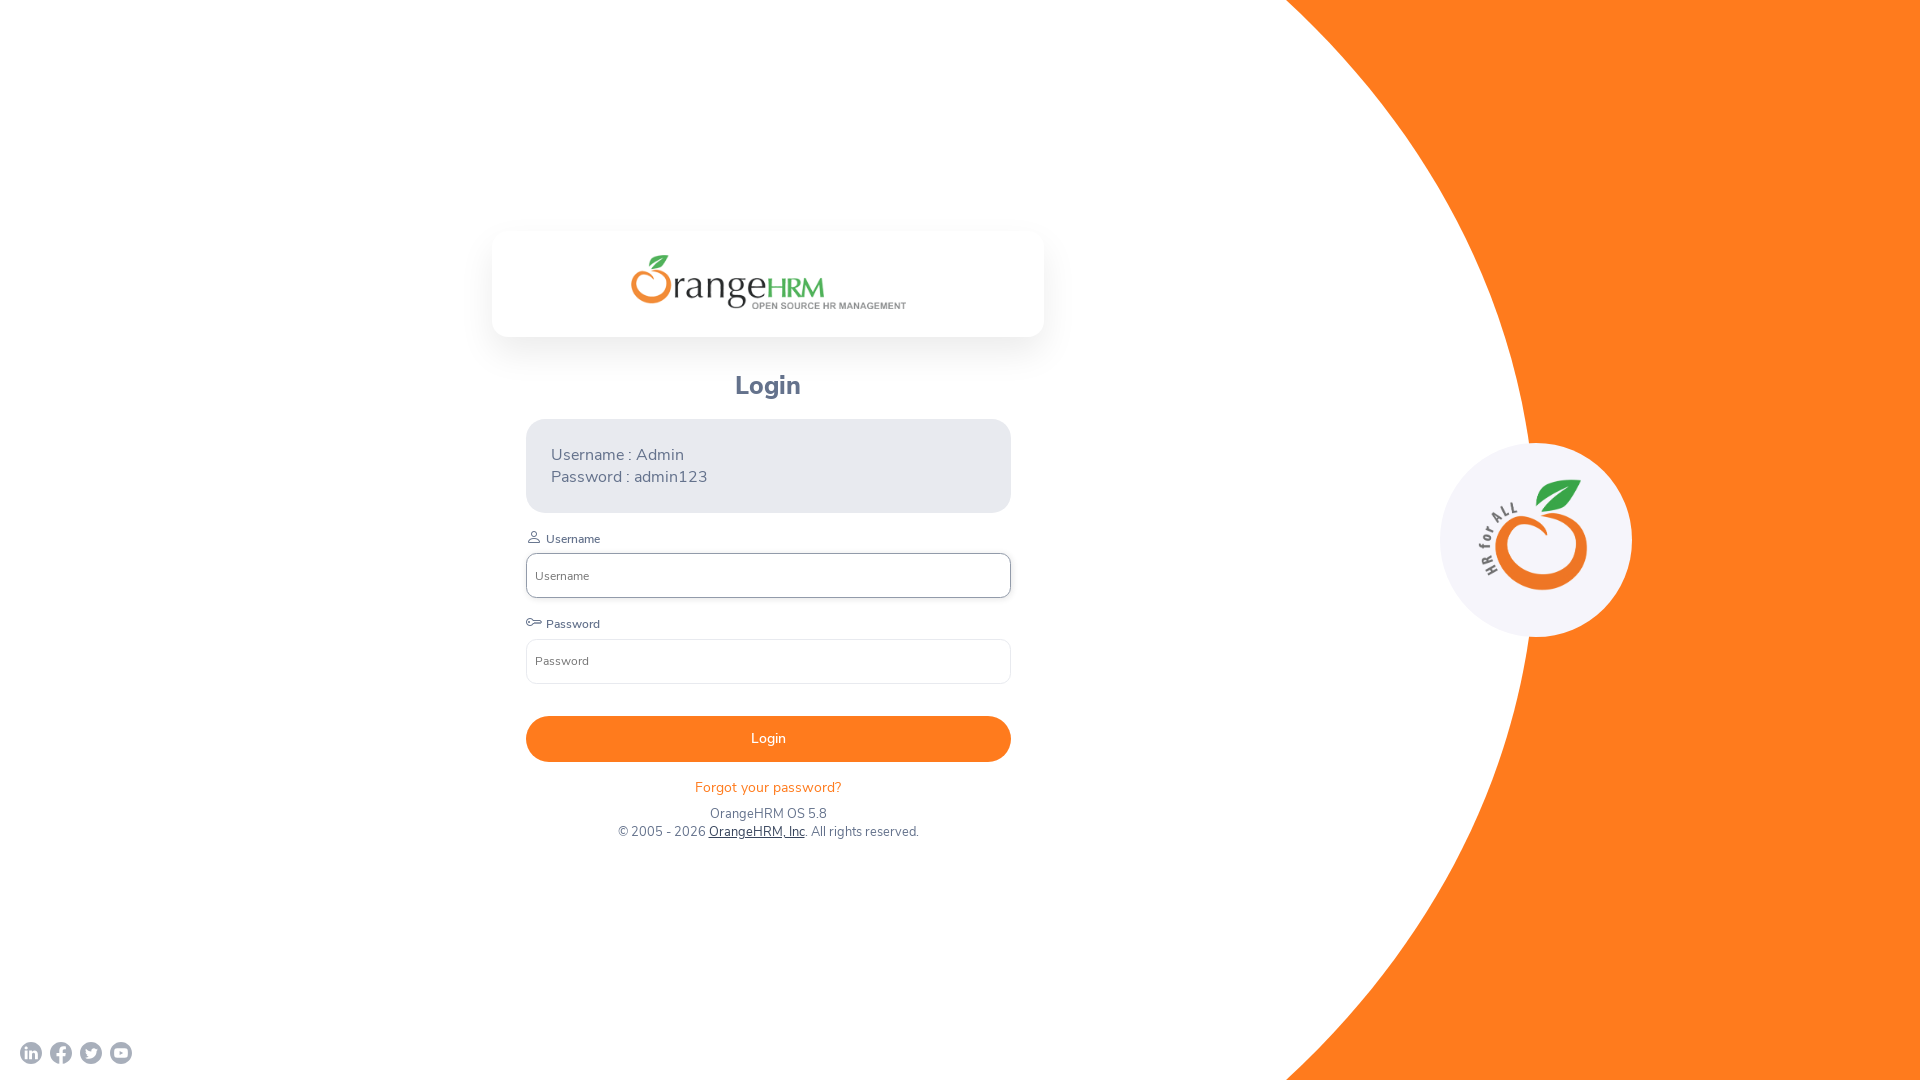